Tests the saucedemo.com login form validation by clicking the login button without entering credentials and verifying that an error message about missing username is displayed

Starting URL: https://www.saucedemo.com/

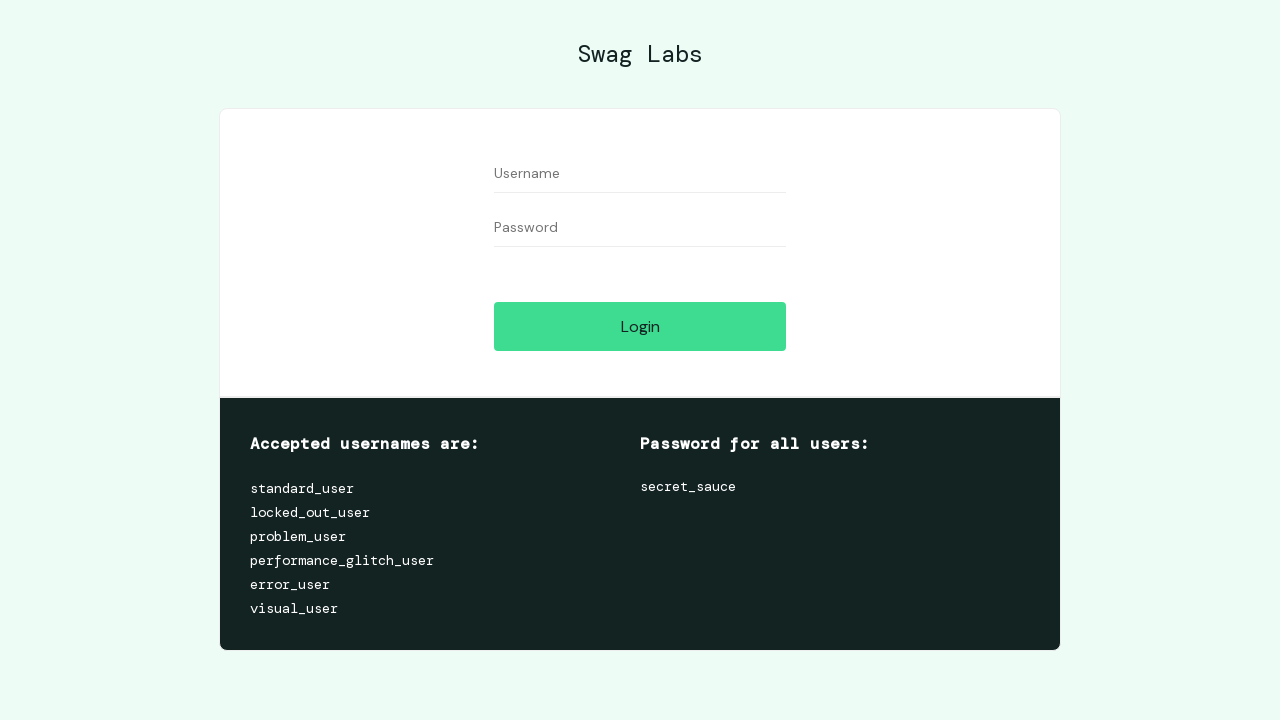

Clicked login button without entering credentials at (640, 326) on input[name="login-button"]
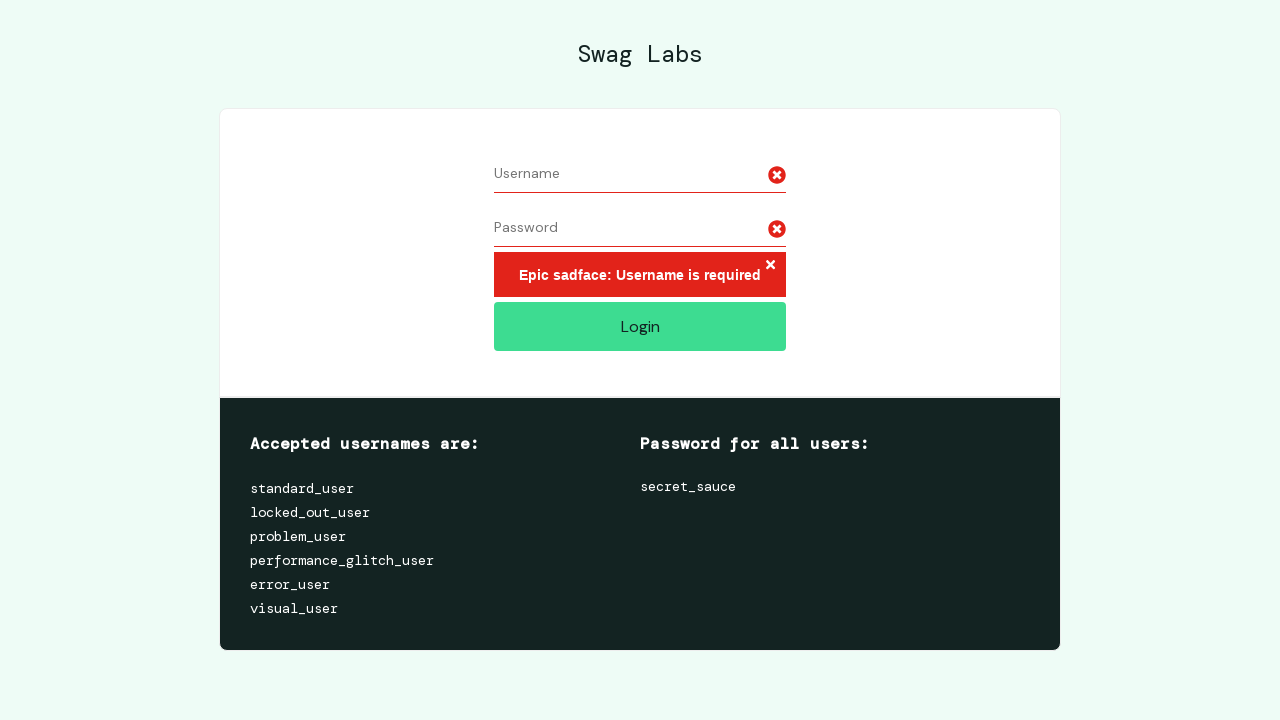

Verified error message 'Epic sadface: Username is required' is displayed
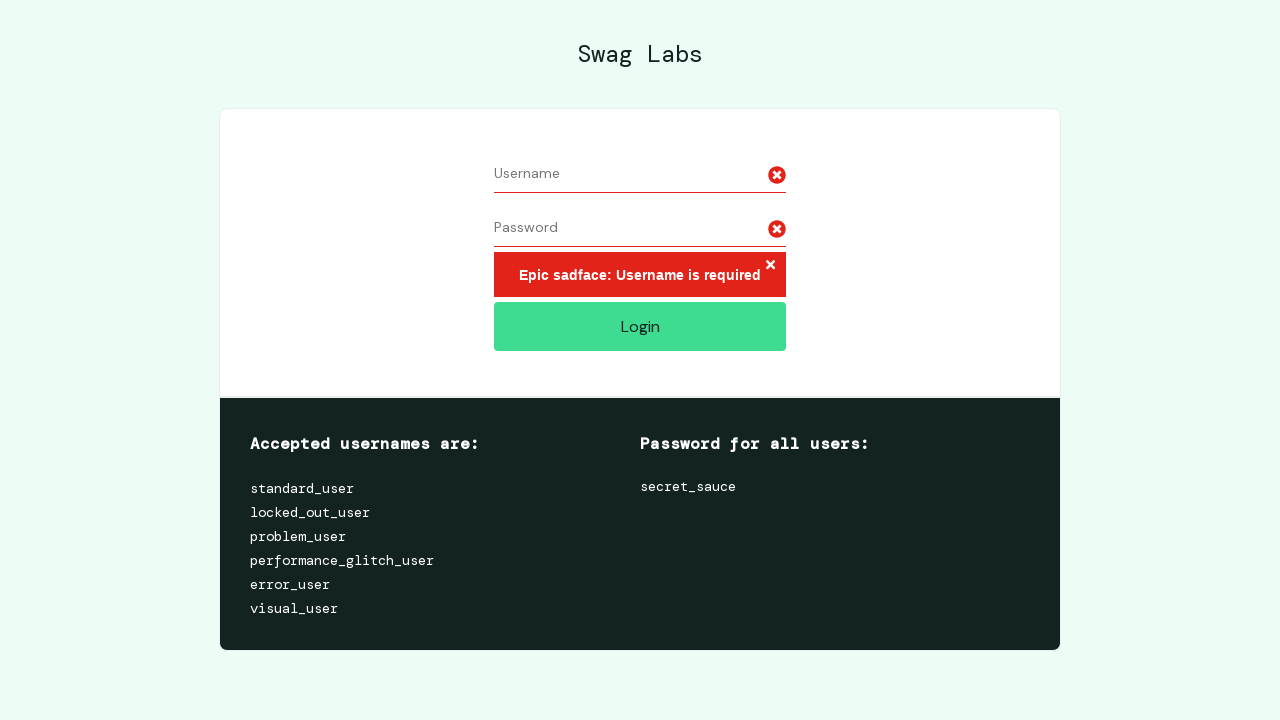

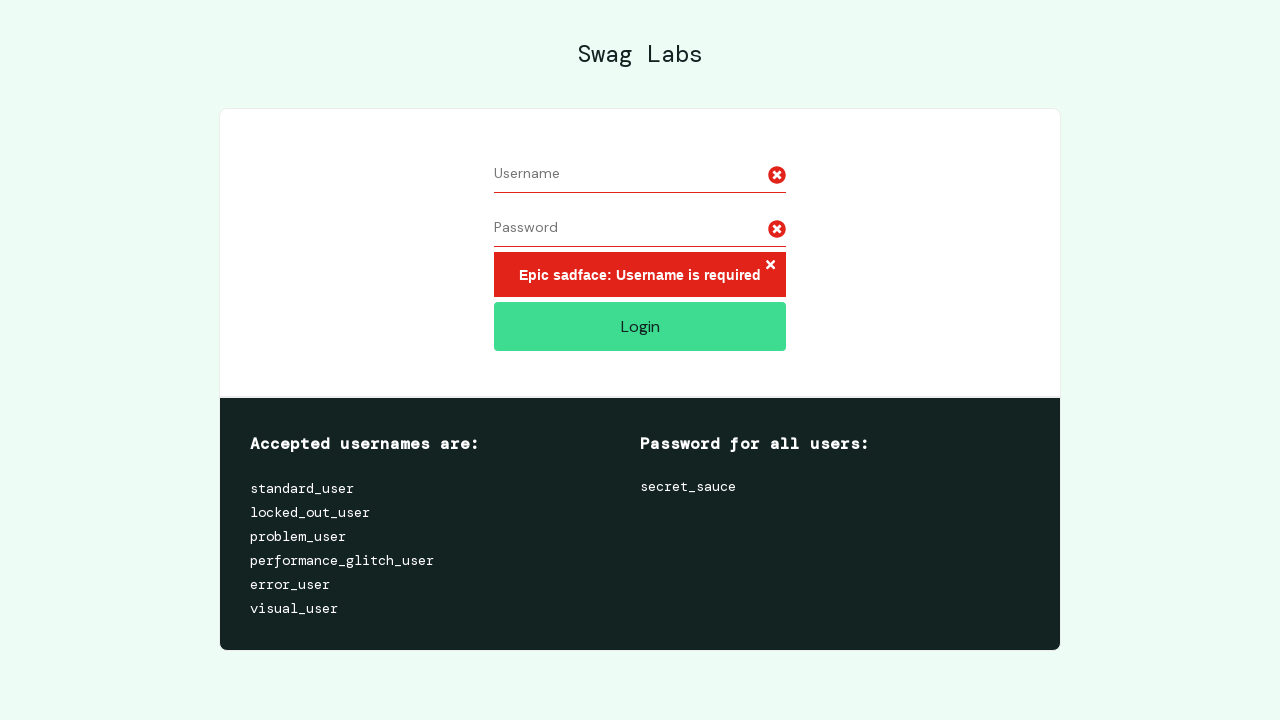